Tests hover action on a menu element by moving the mouse to a navigation link

Starting URL: https://demoqa.com/menu

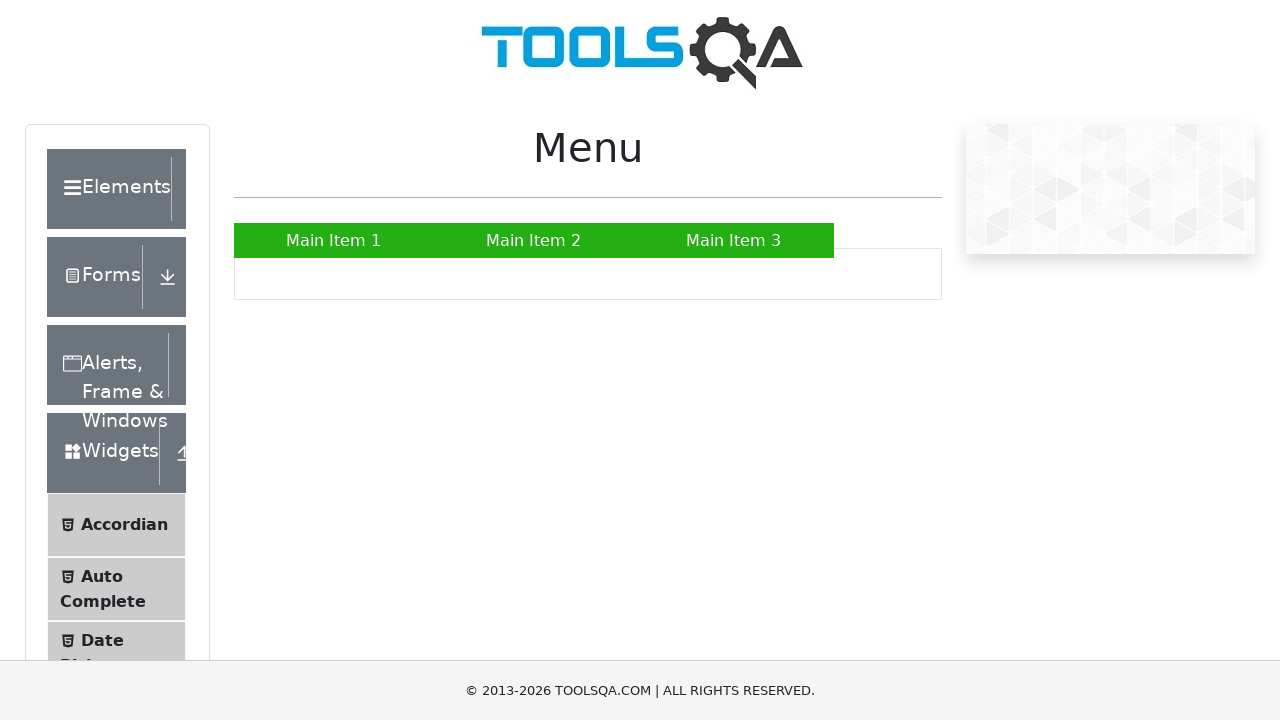

Located navigation link element in menu
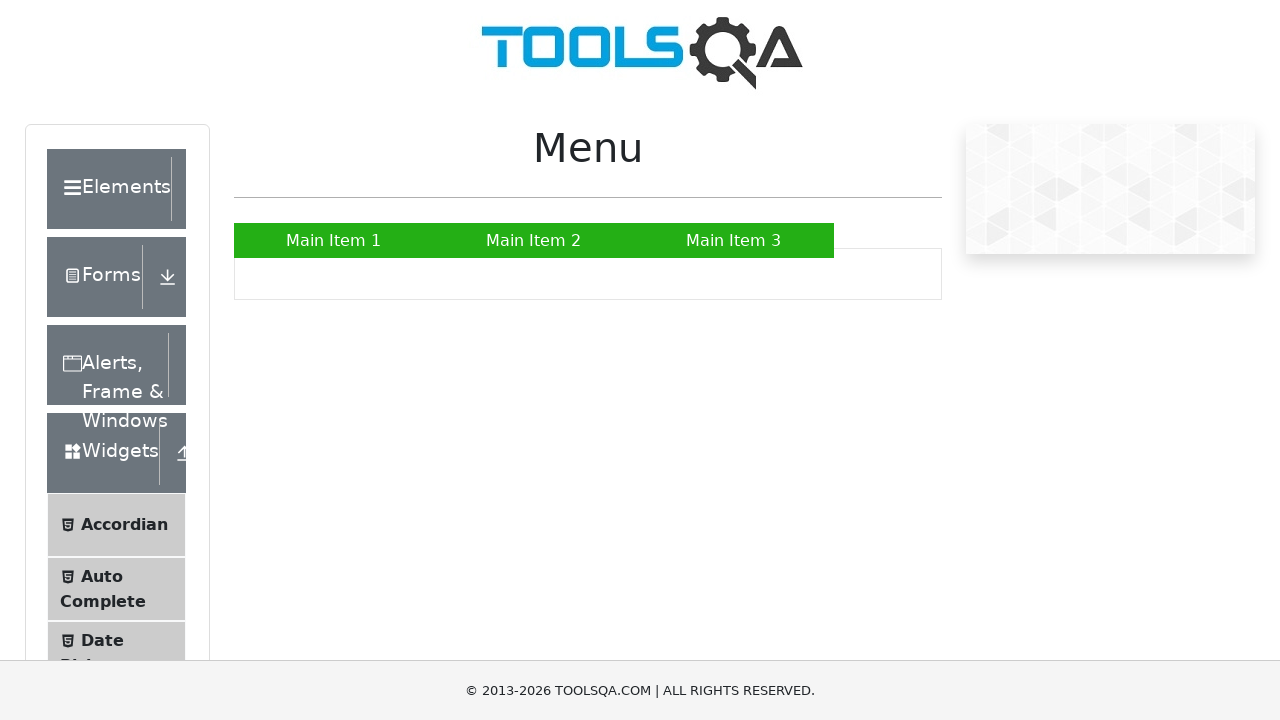

Hovered over navigation link to trigger menu at (534, 240) on xpath=//*[@id='nav']/li[2]/a
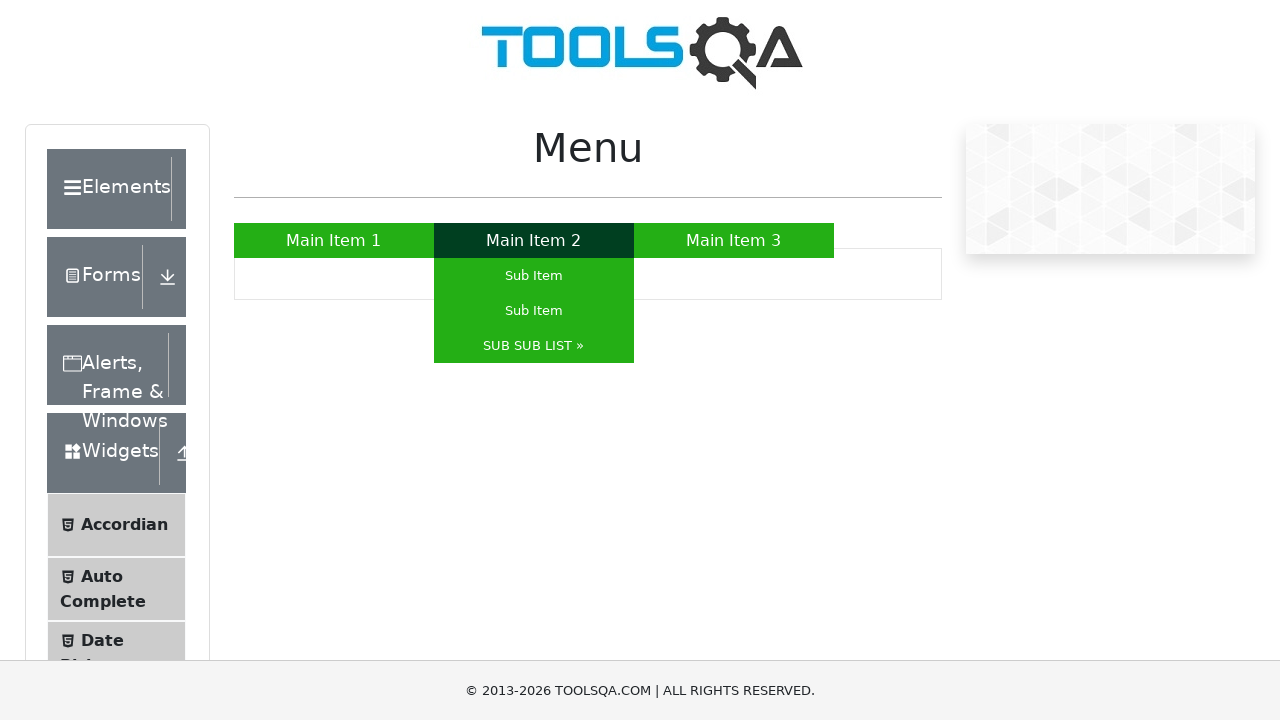

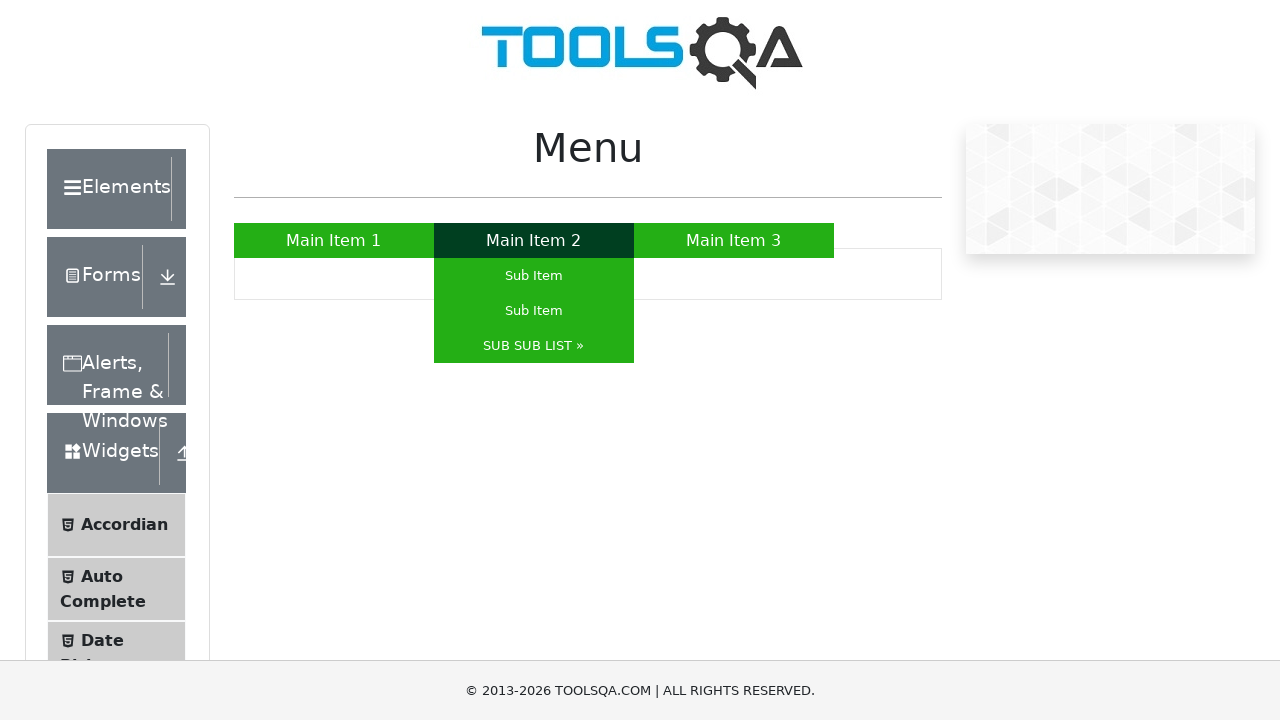